Opens the Sauce Demo website and maximizes the browser window. This is a minimal test that simply verifies the page loads.

Starting URL: https://www.saucedemo.com/

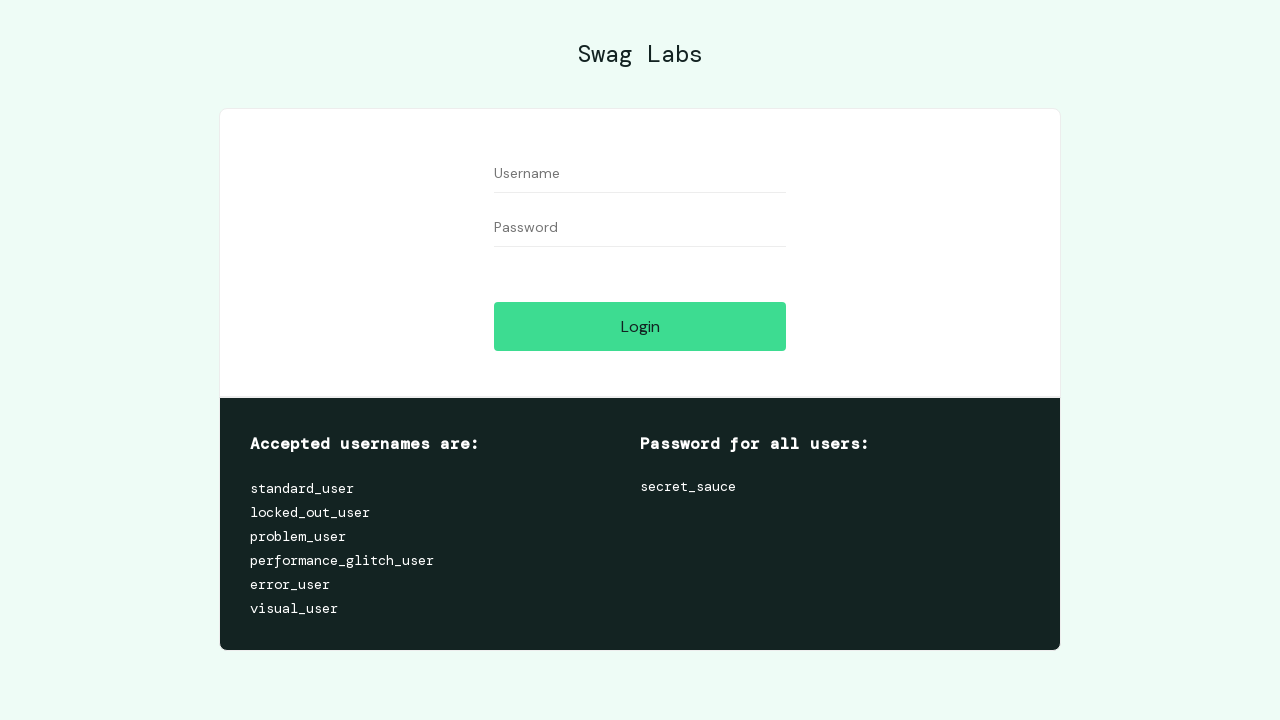

Set viewport size to 1920x1080 to maximize browser window
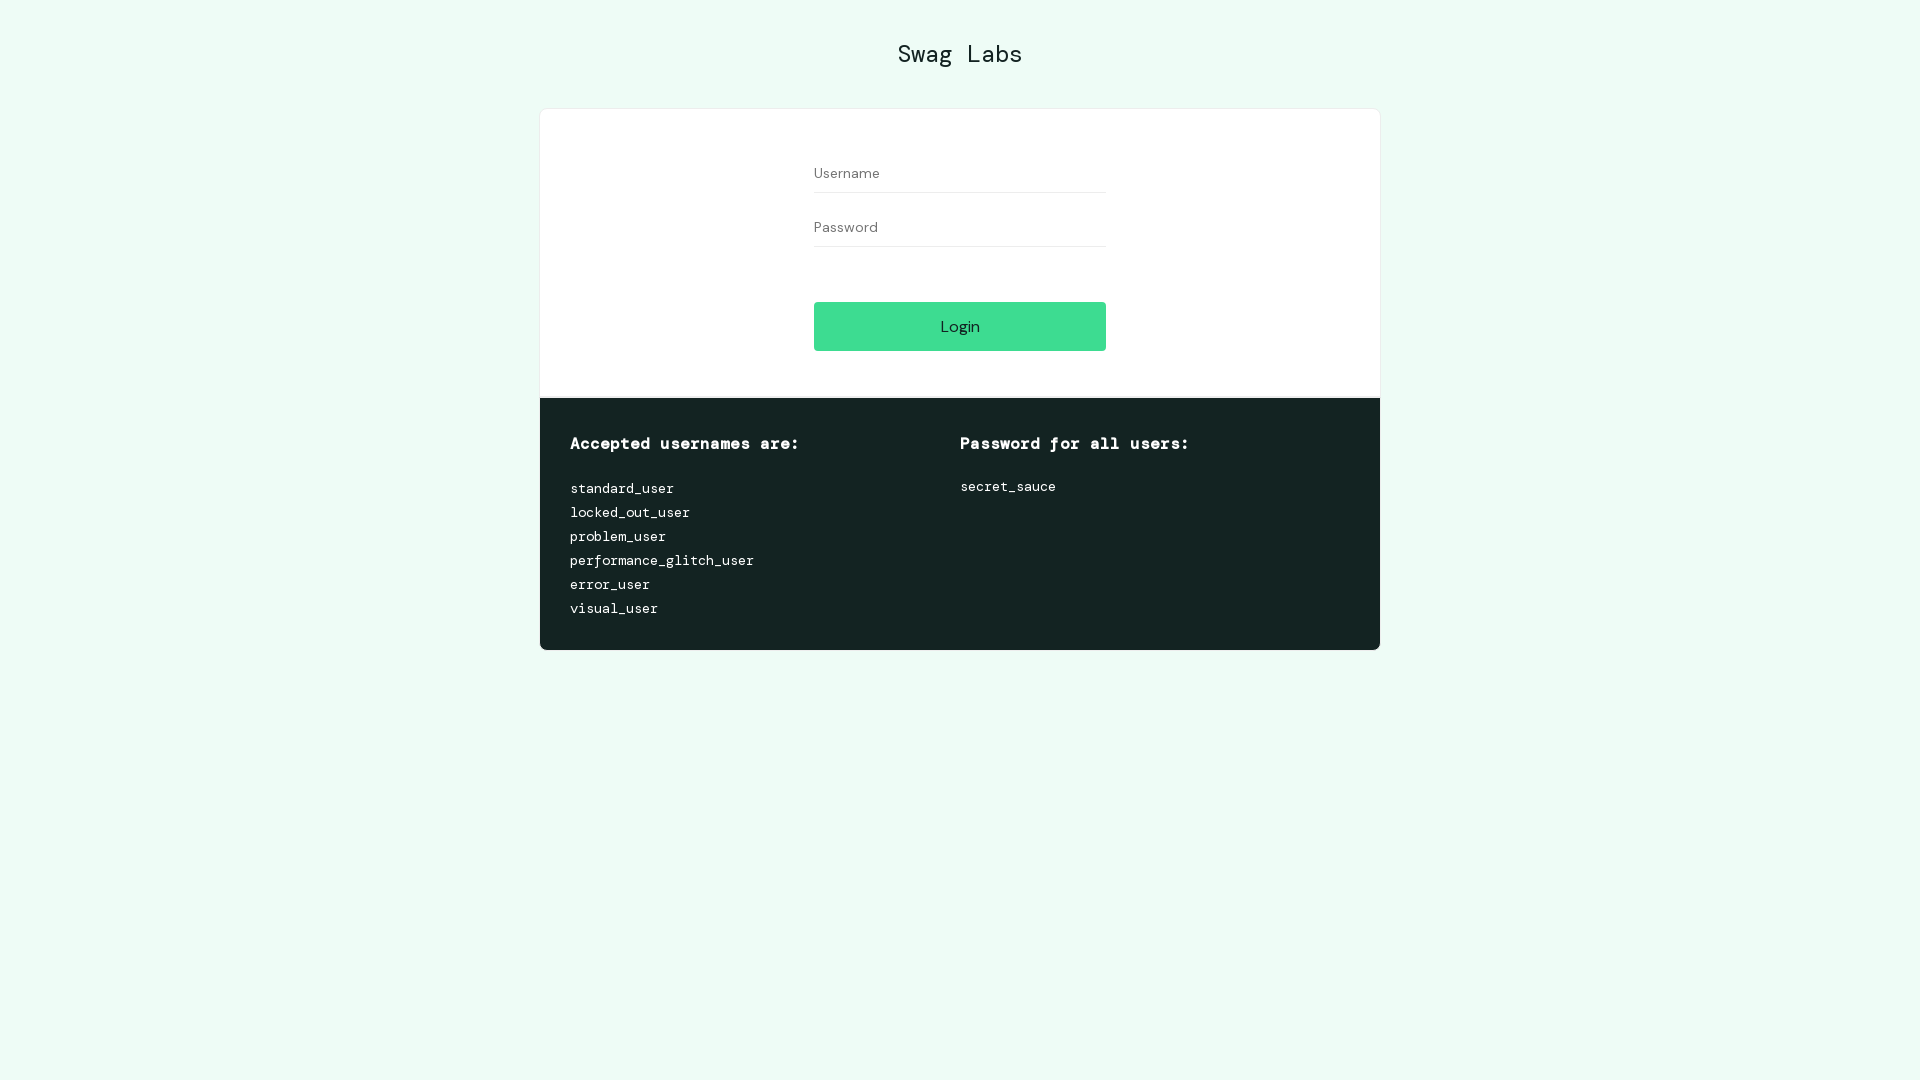

Waited for page to reach domcontentloaded state
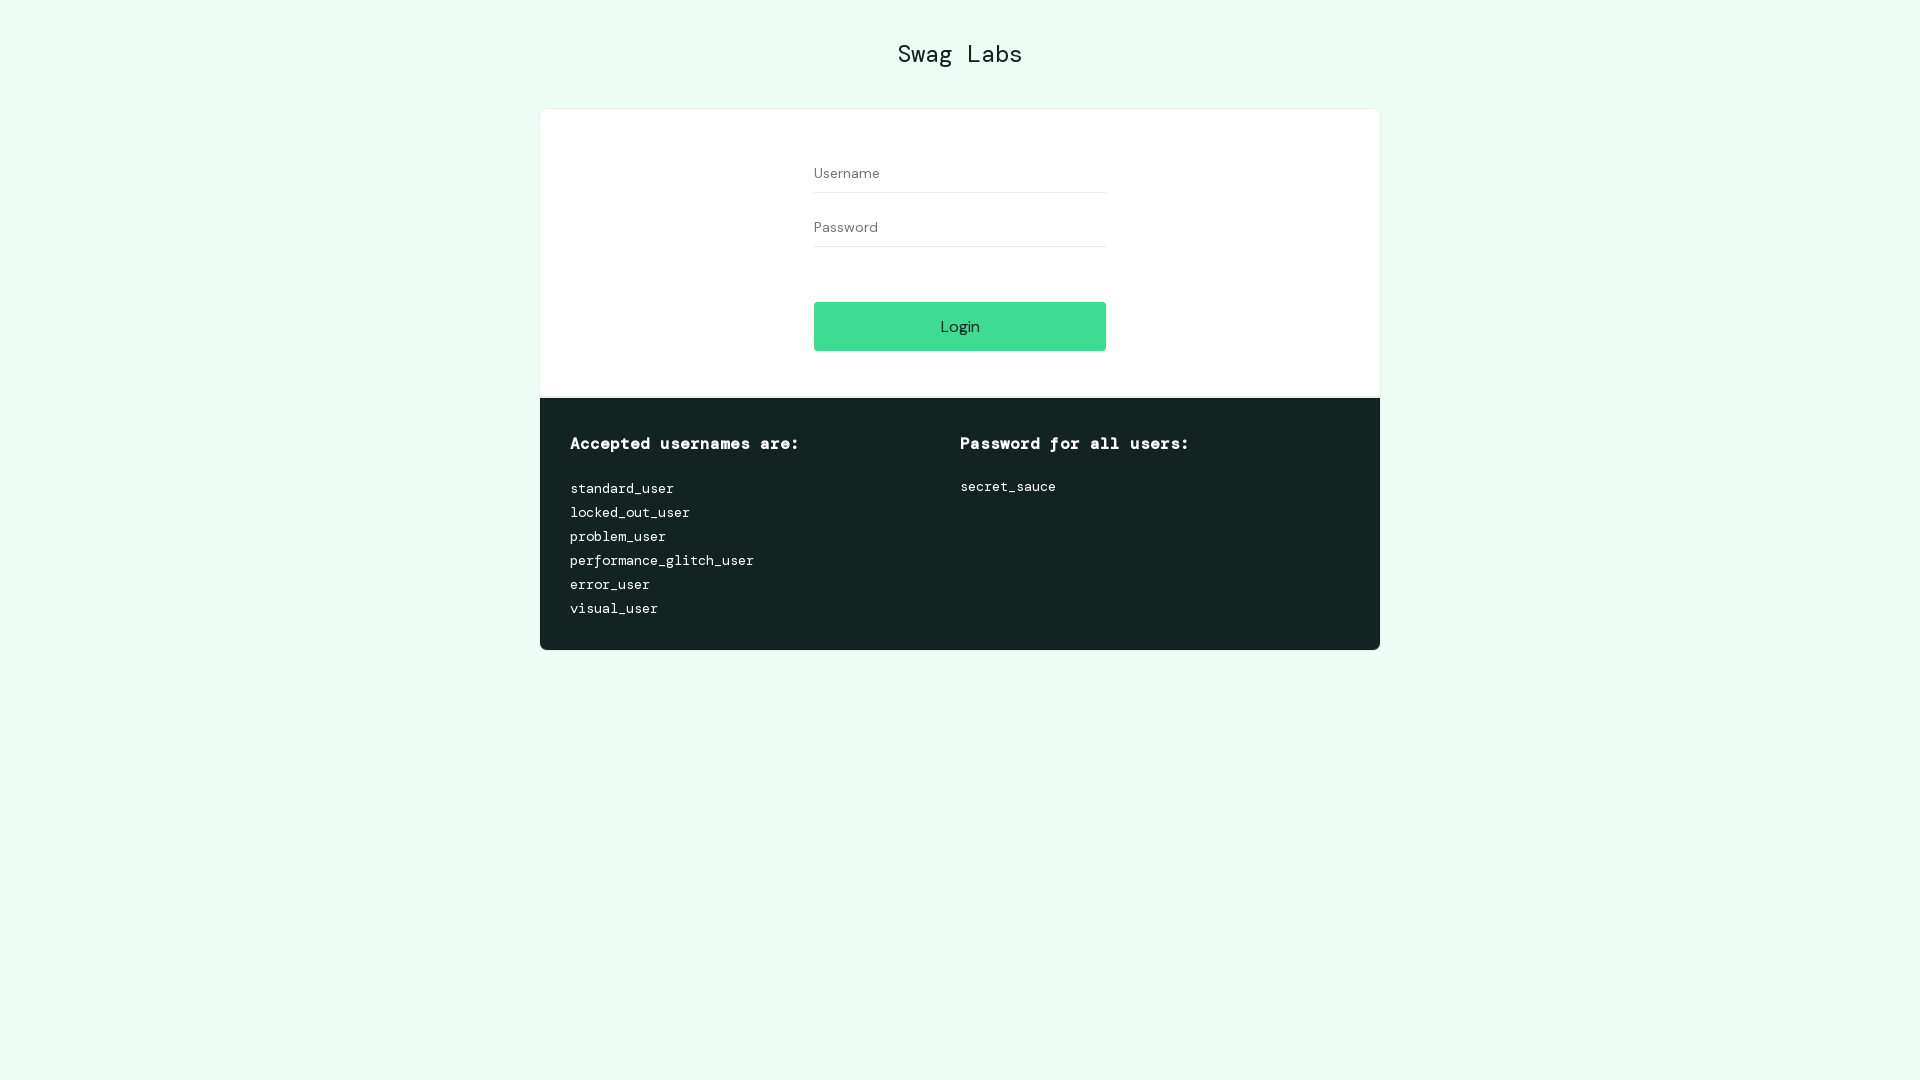

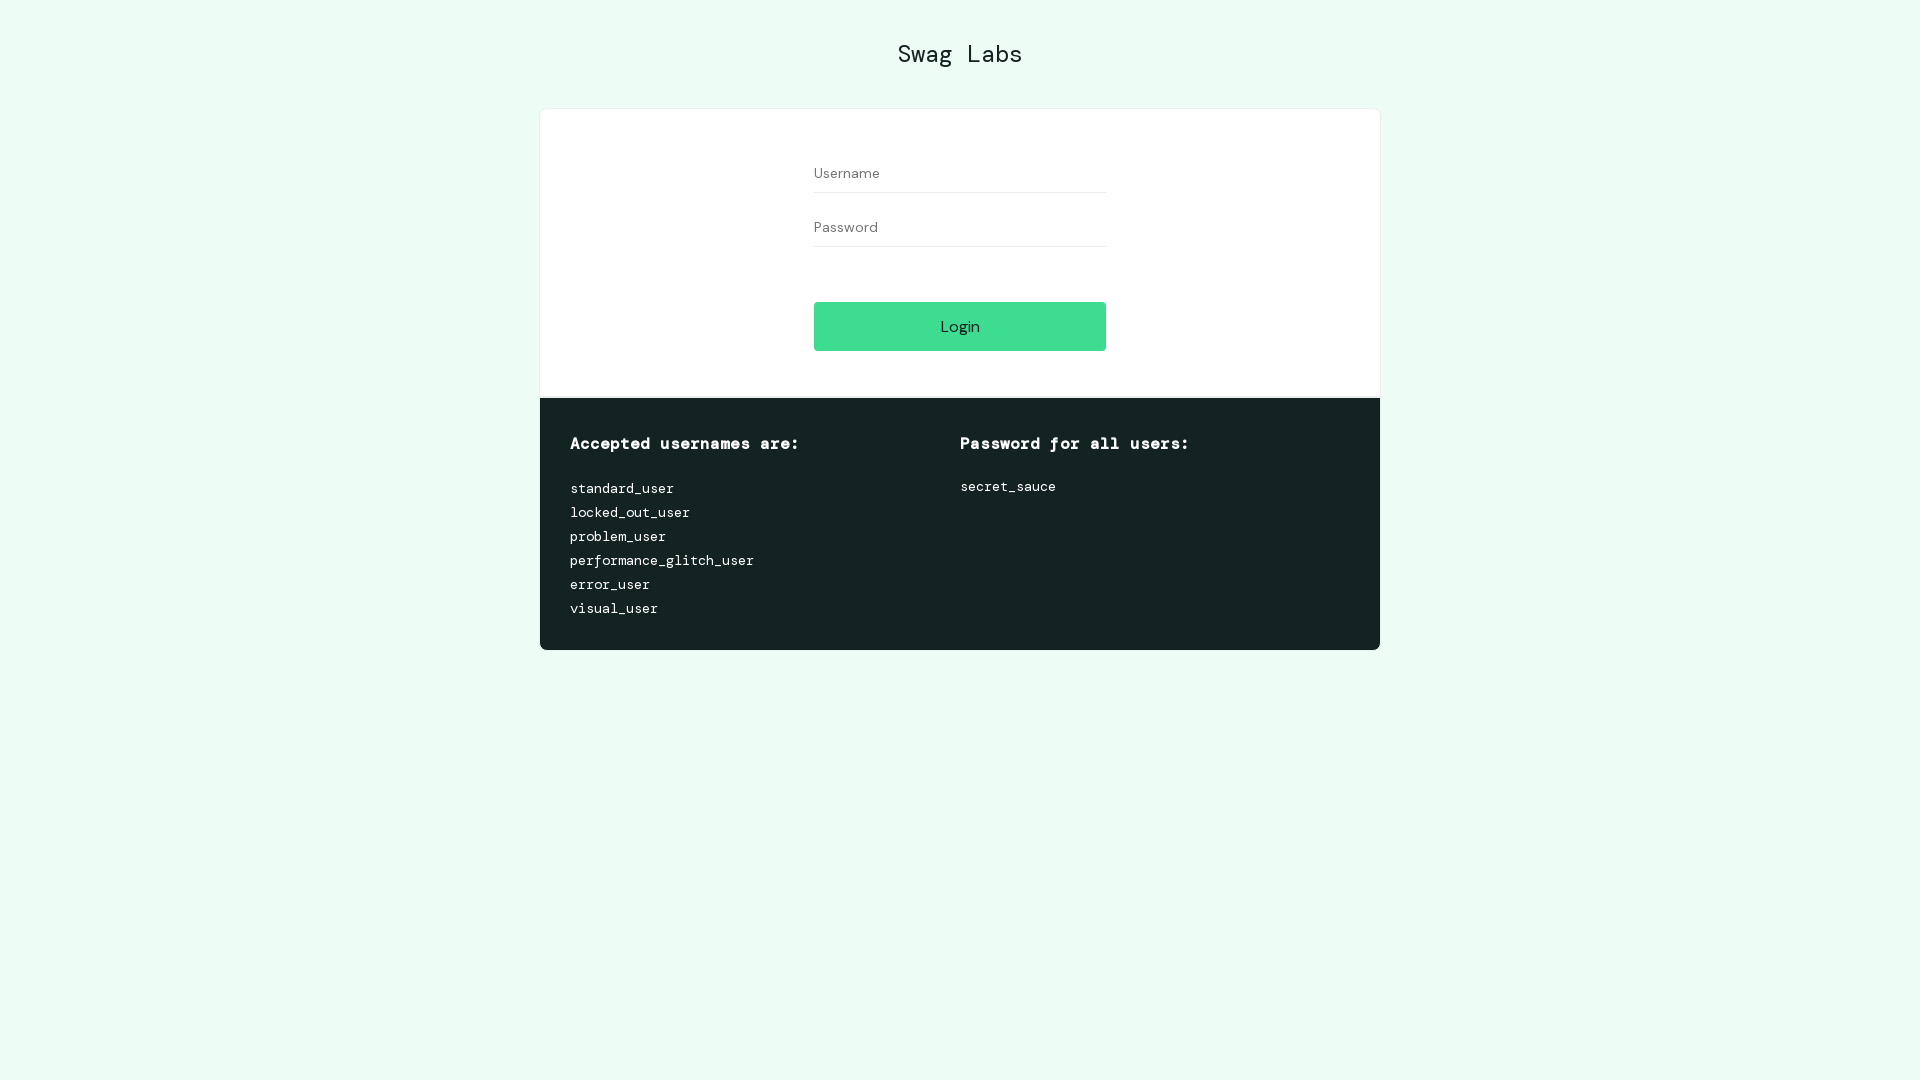